Tests a super calculator web application by entering two numbers, clicking the calculate button, and waiting for the sum result to be displayed.

Starting URL: https://juliemr.github.io/protractor-demo/

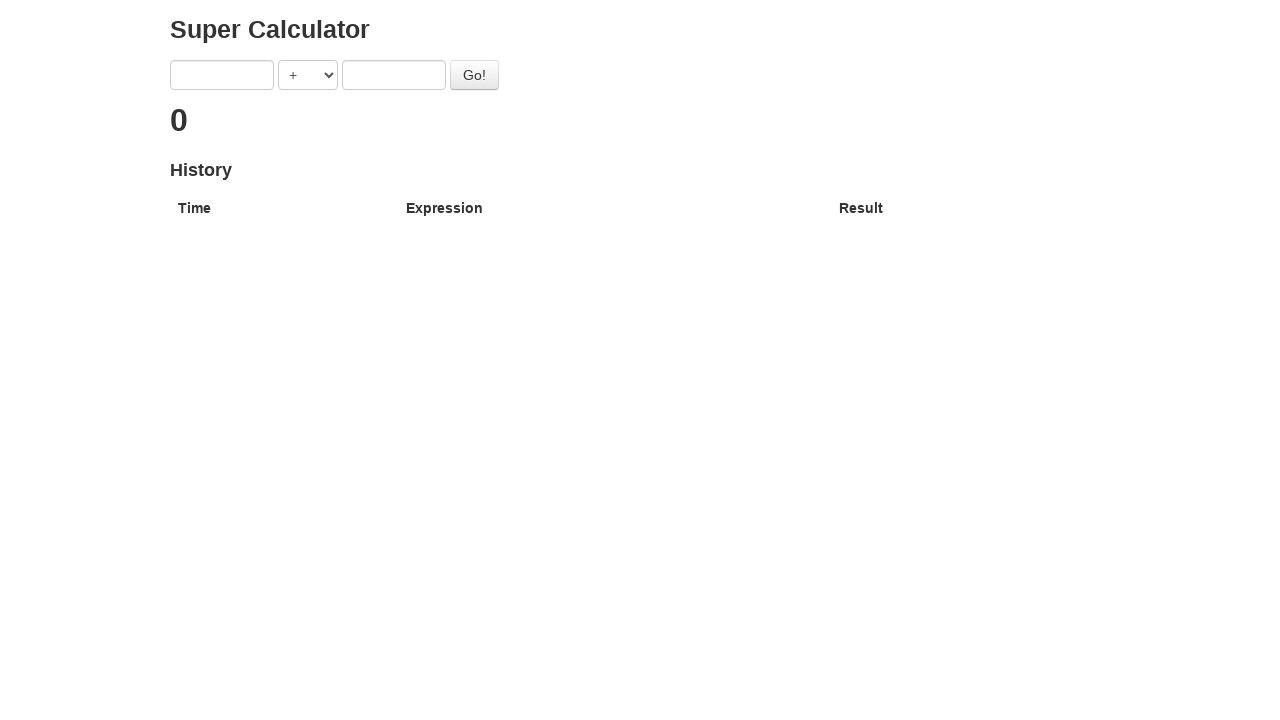

Navigated to SuperCalculator application
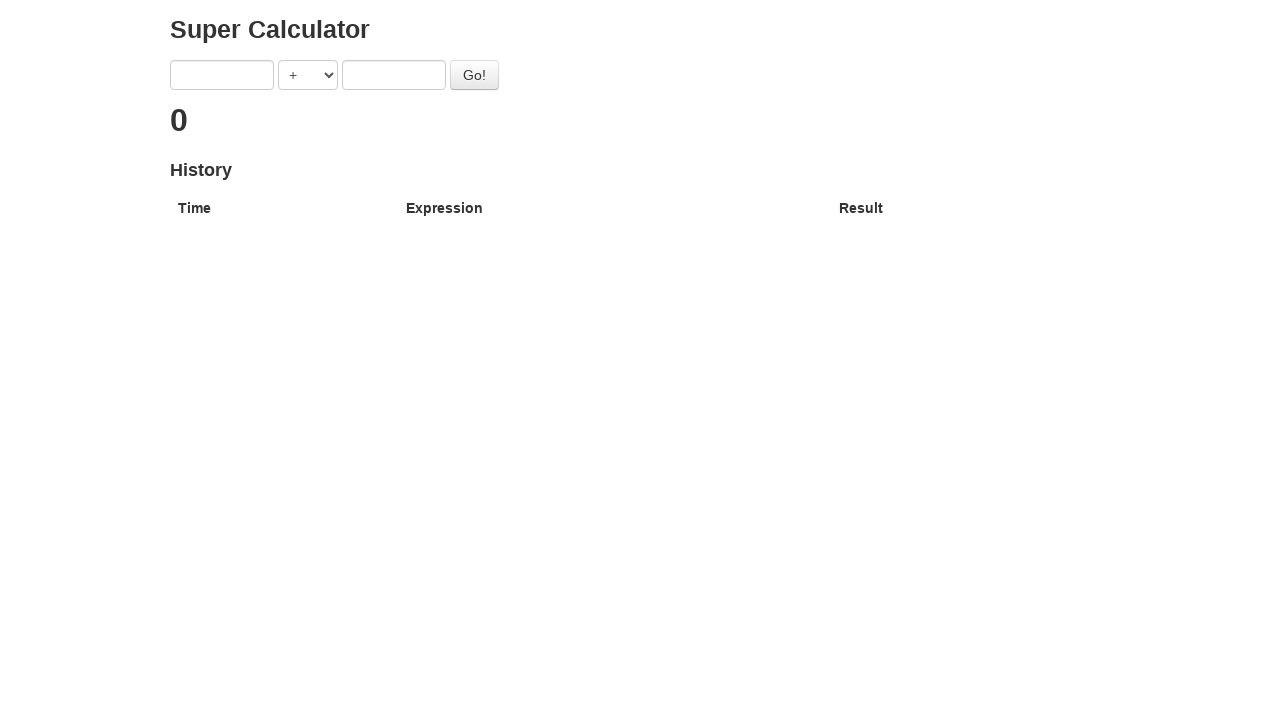

Entered 10 into the first number field on input[ng-model='first']
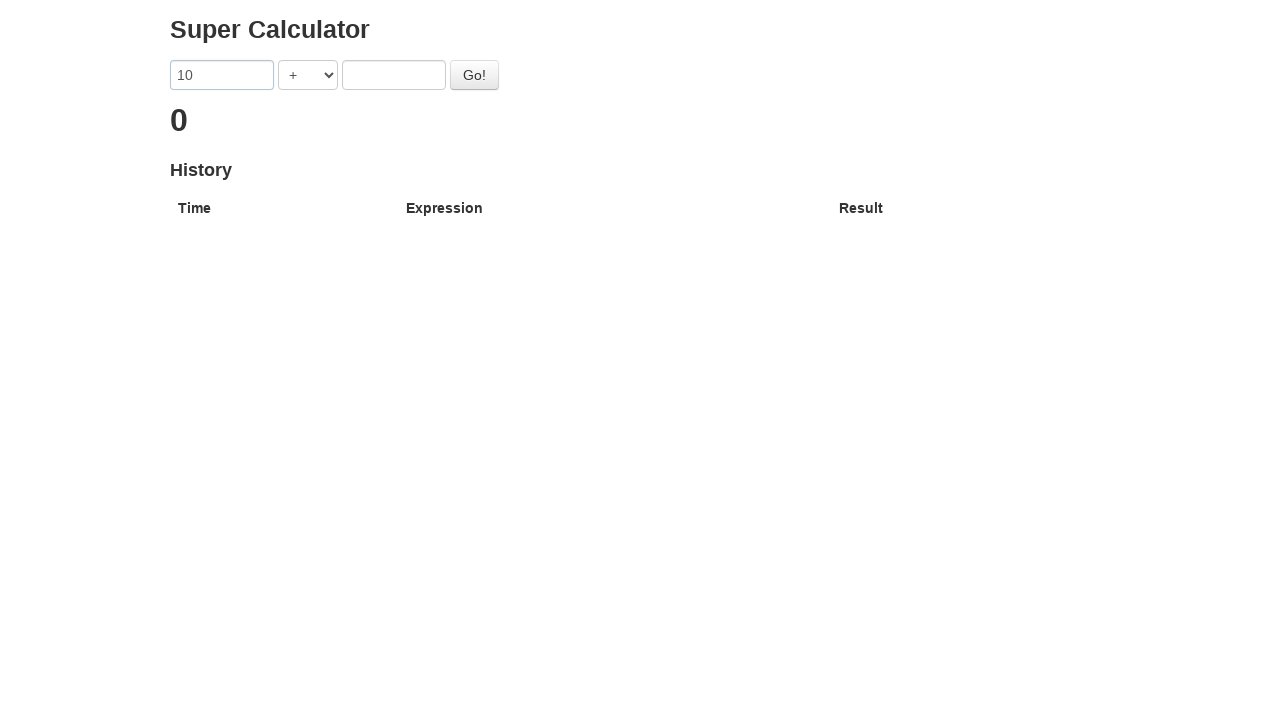

Entered 20 into the second number field on input[ng-model='second']
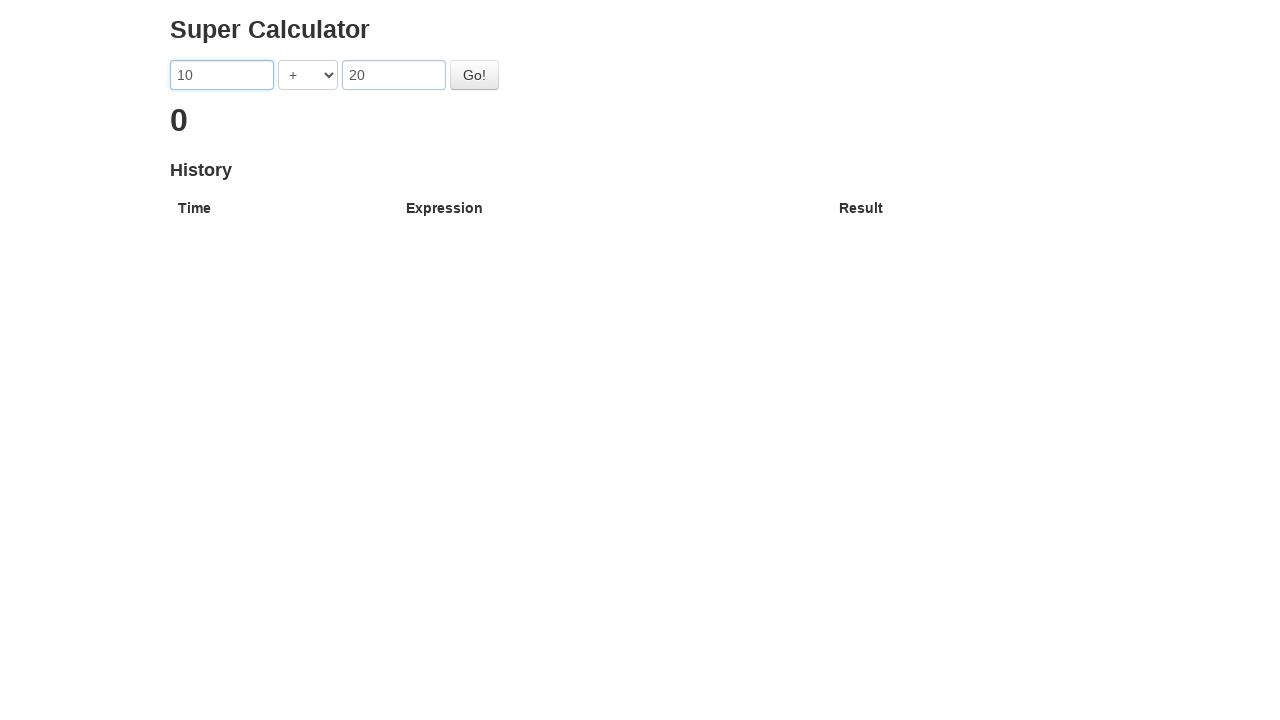

Clicked the calculate button at (474, 75) on #gobutton
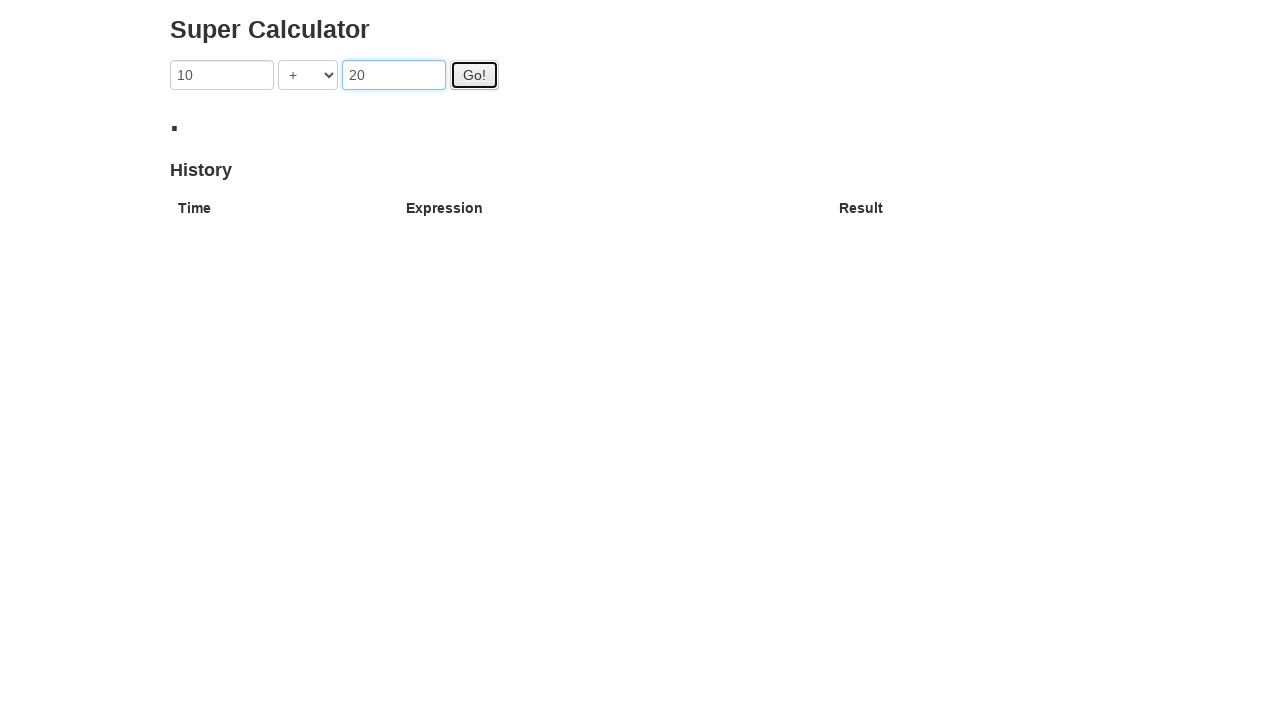

Sum result displayed on the page
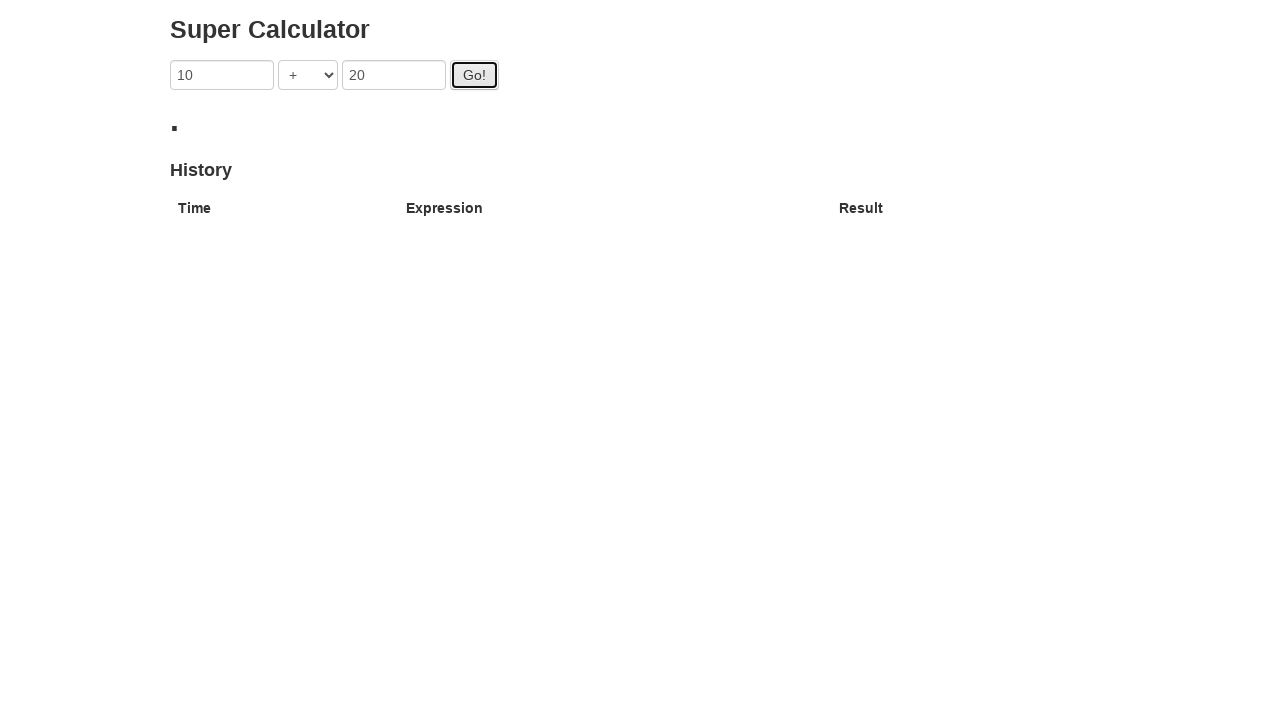

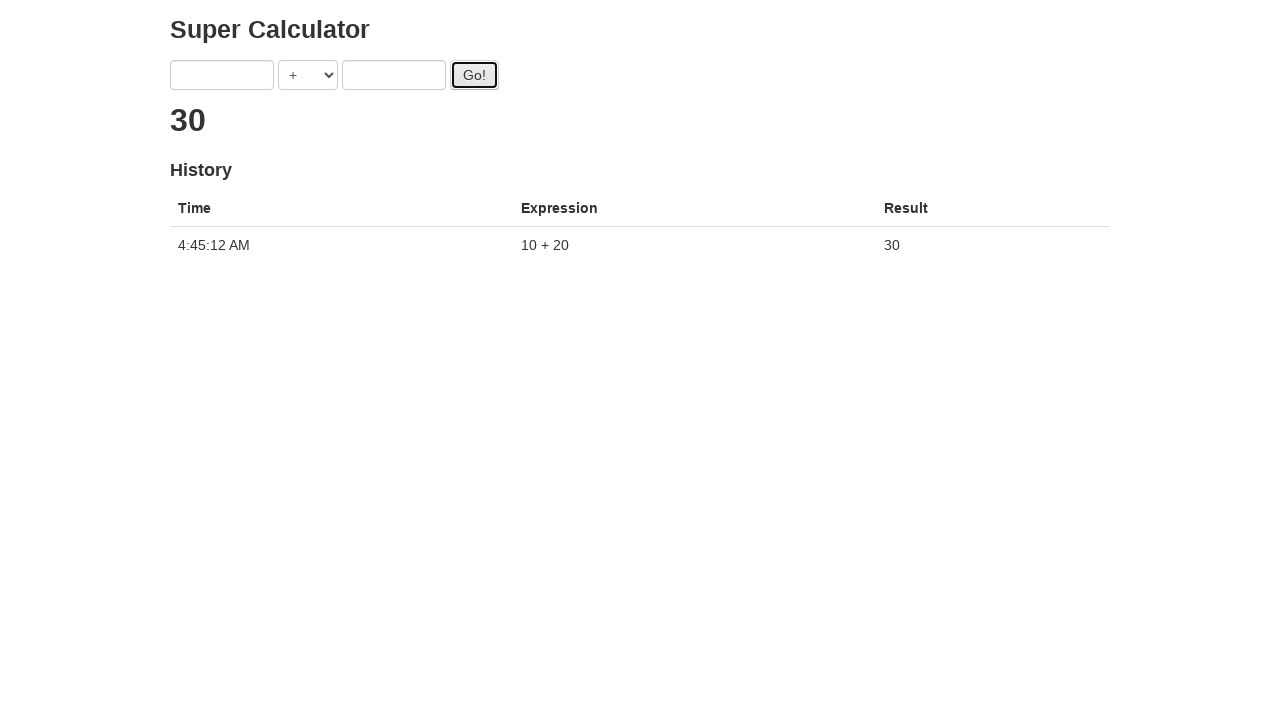